Tests an online shoe portal by navigating through the menu, attempting to login with credentials, and interacting with product selection and cart functionality

Starting URL: https://anupdamoda.github.io/AceOnlineShoePortal/index.html

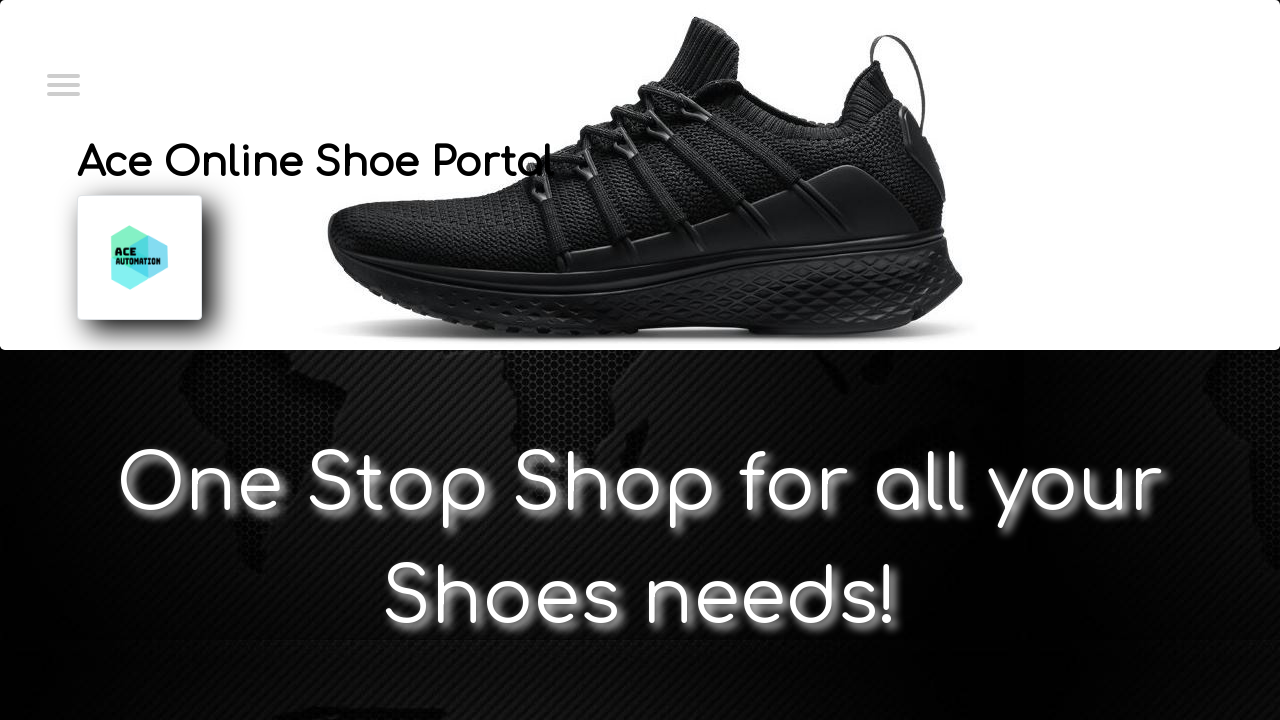

Clicked menu toggle button to open navigation menu at (62, 83) on //*[@id="menuToggle"]/input
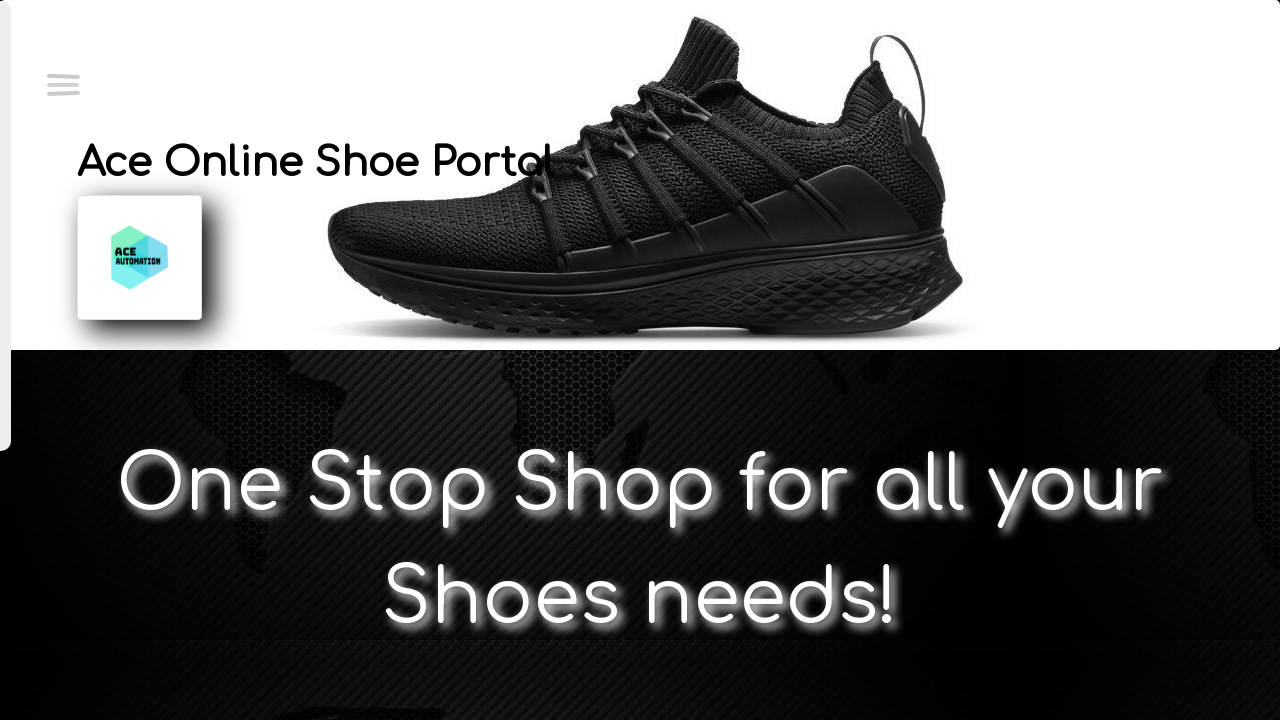

Clicked second menu item (login/account option) at (147, 90) on //*[@id="menu"]/a[2]/li
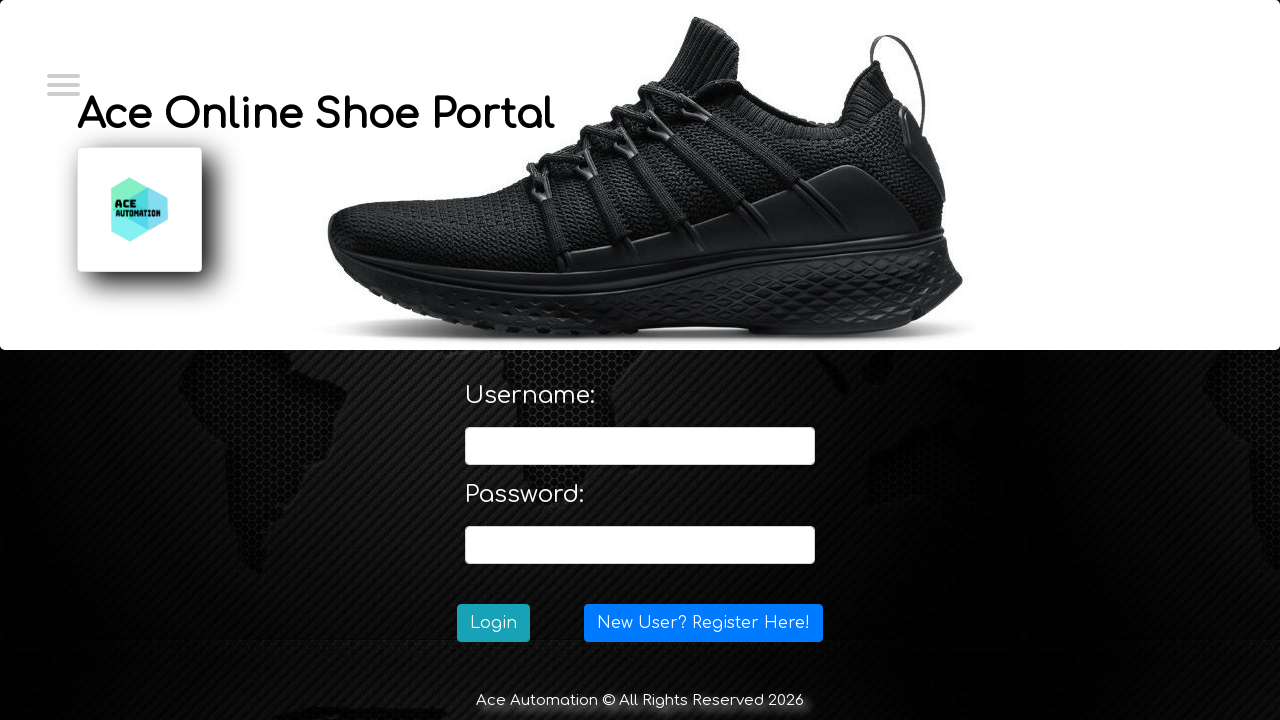

Filled username field with 'testuser123' on //*[@id="usr"]
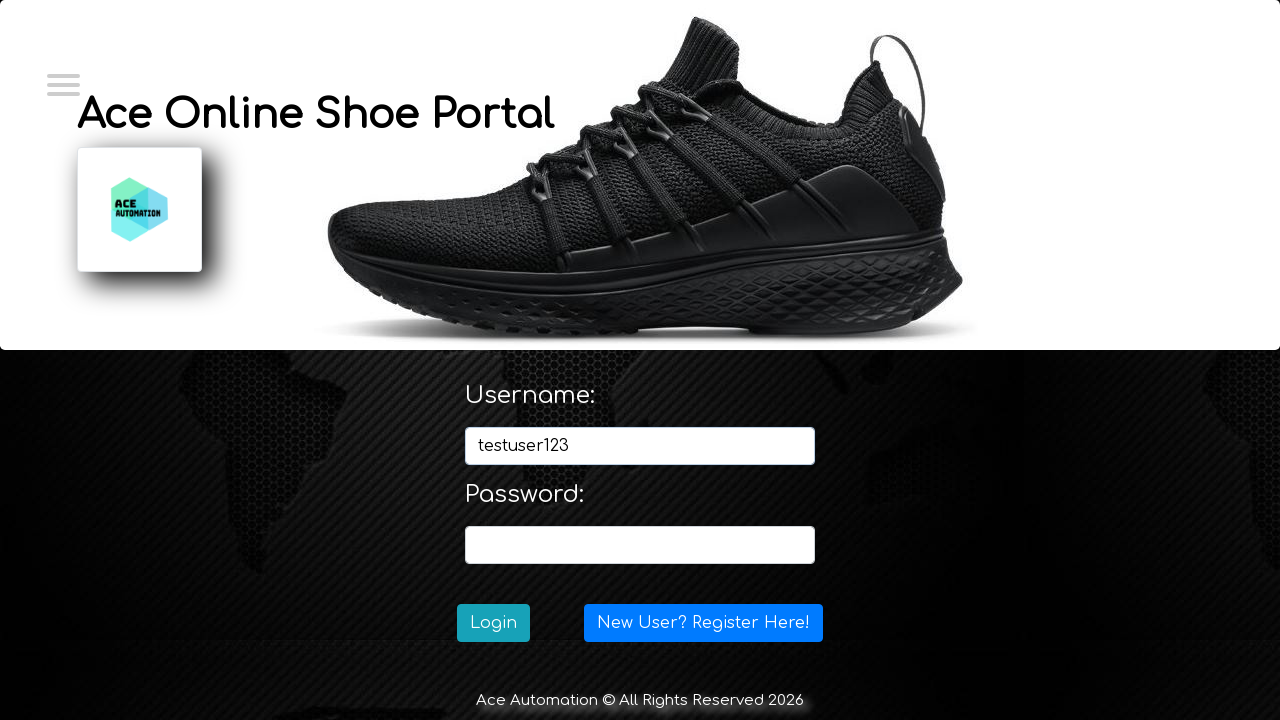

Filled password field with 'testpass456' on //*[@id="pwd"]
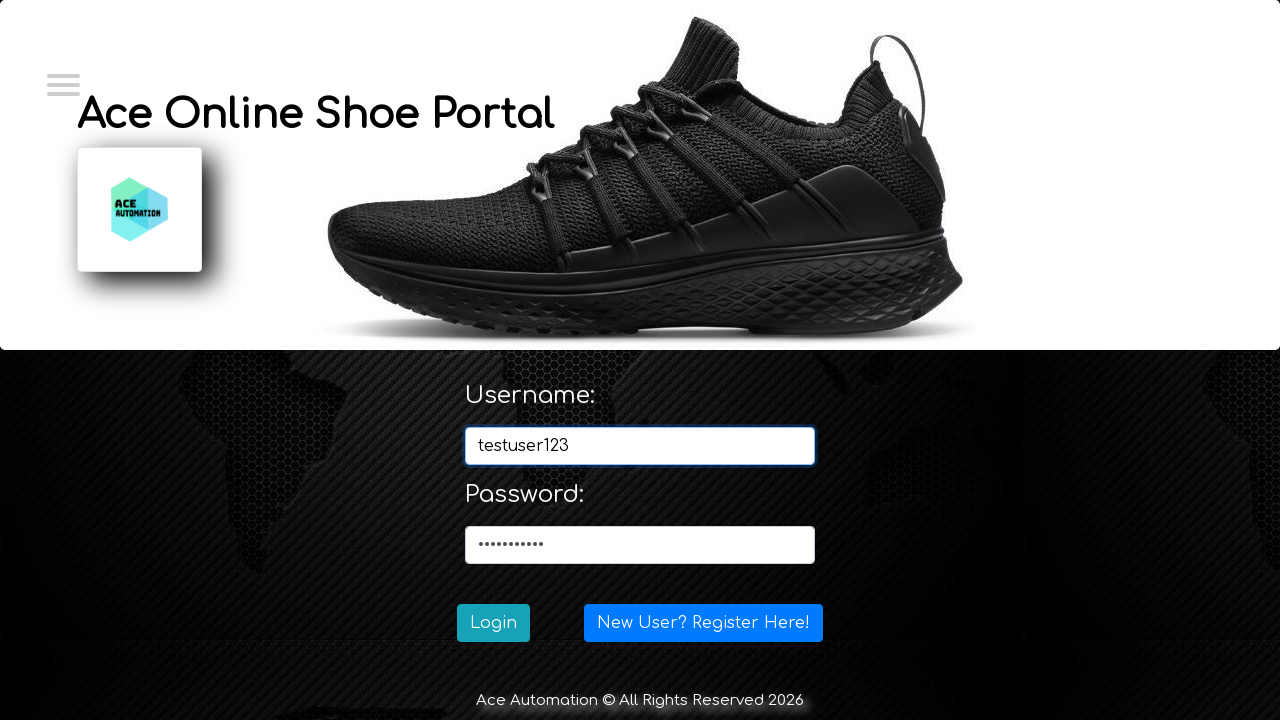

Submitted login form at (494, 623) on //*[@id="second_form"]/input
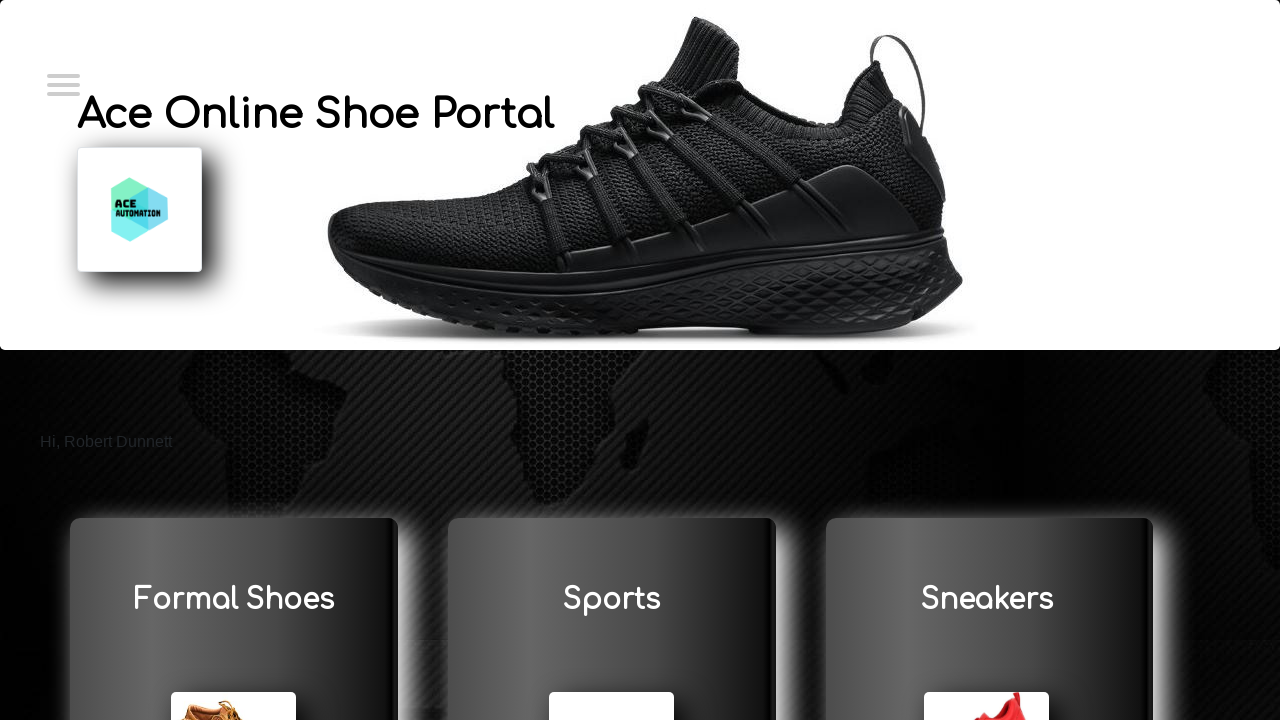

Clicked modal/dialog button at (235, 491) on xpath=/html/body/div[3]/div/div[1]/button
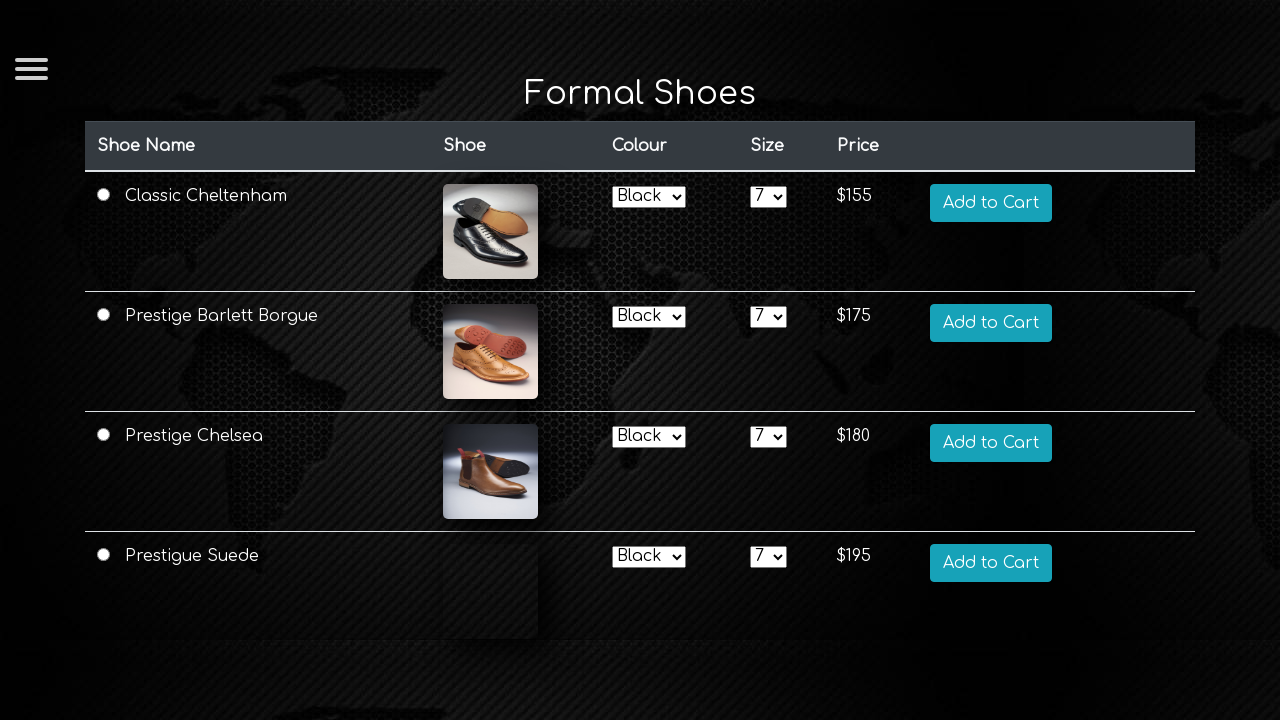

Selected first product checkbox at (104, 195) on xpath=/html/body/div[2]/table/tbody/tr[1]/td[1]/input
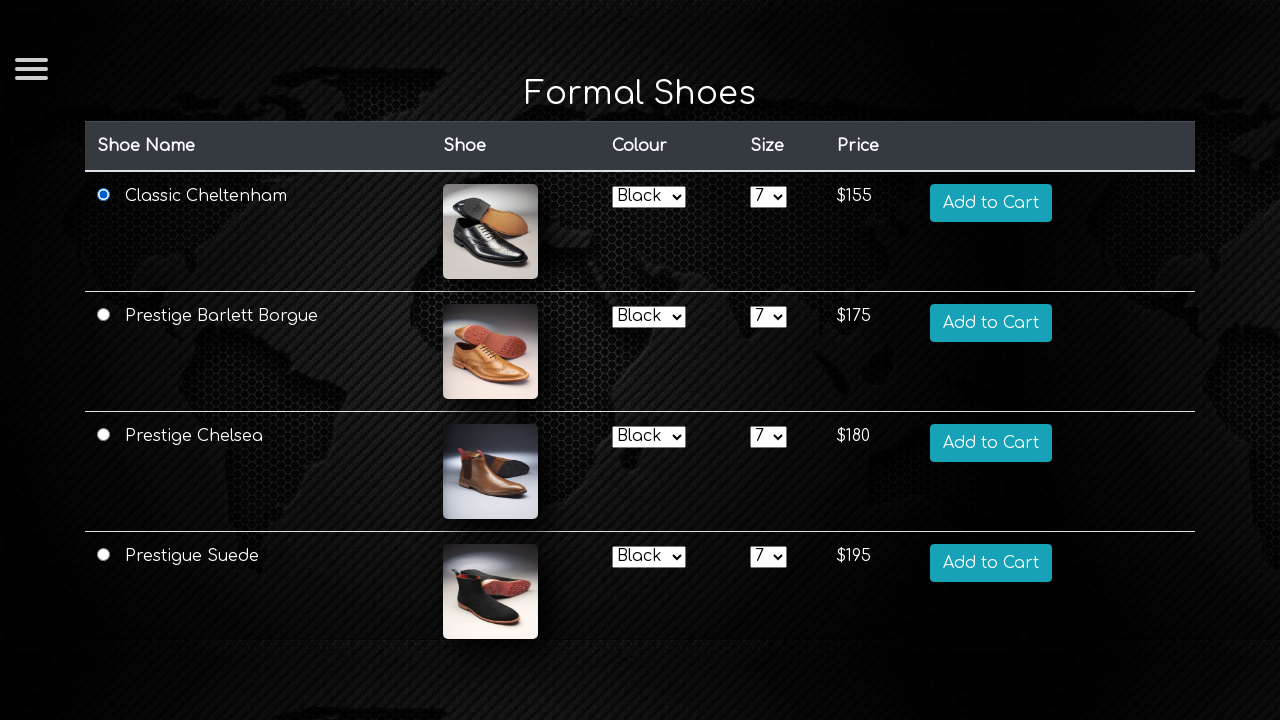

Clicked add to cart button for first product at (991, 203) on xpath=/html/body/div[2]/table/tbody/tr[1]/td[6]/button
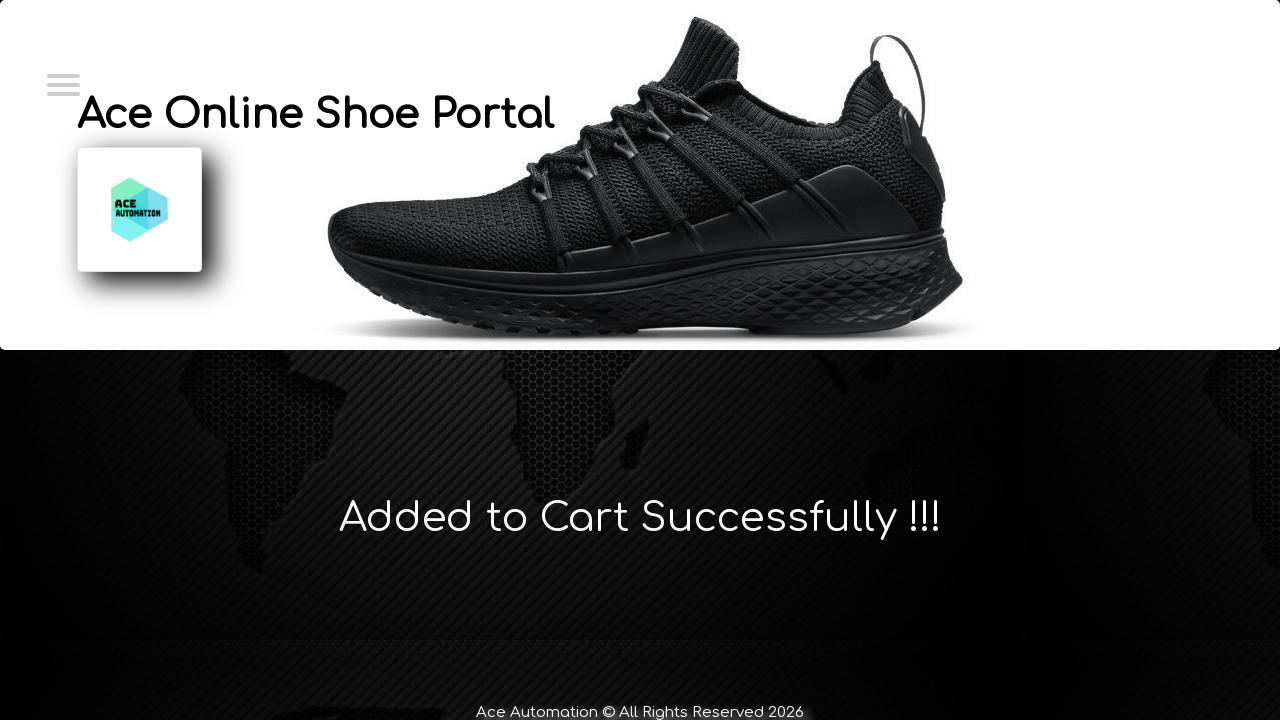

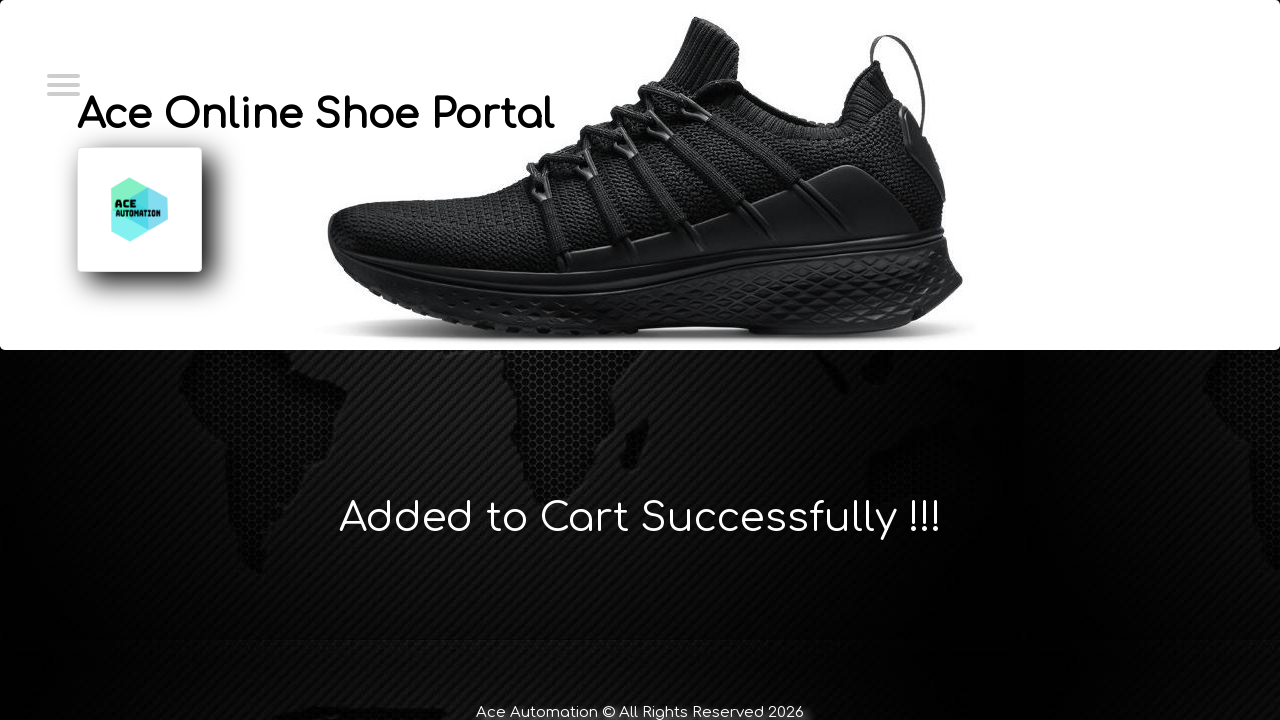